Searches for "allure" using the search functionality and verifies the Allure Reporter page loads

Starting URL: https://webdriver.io/docs/api

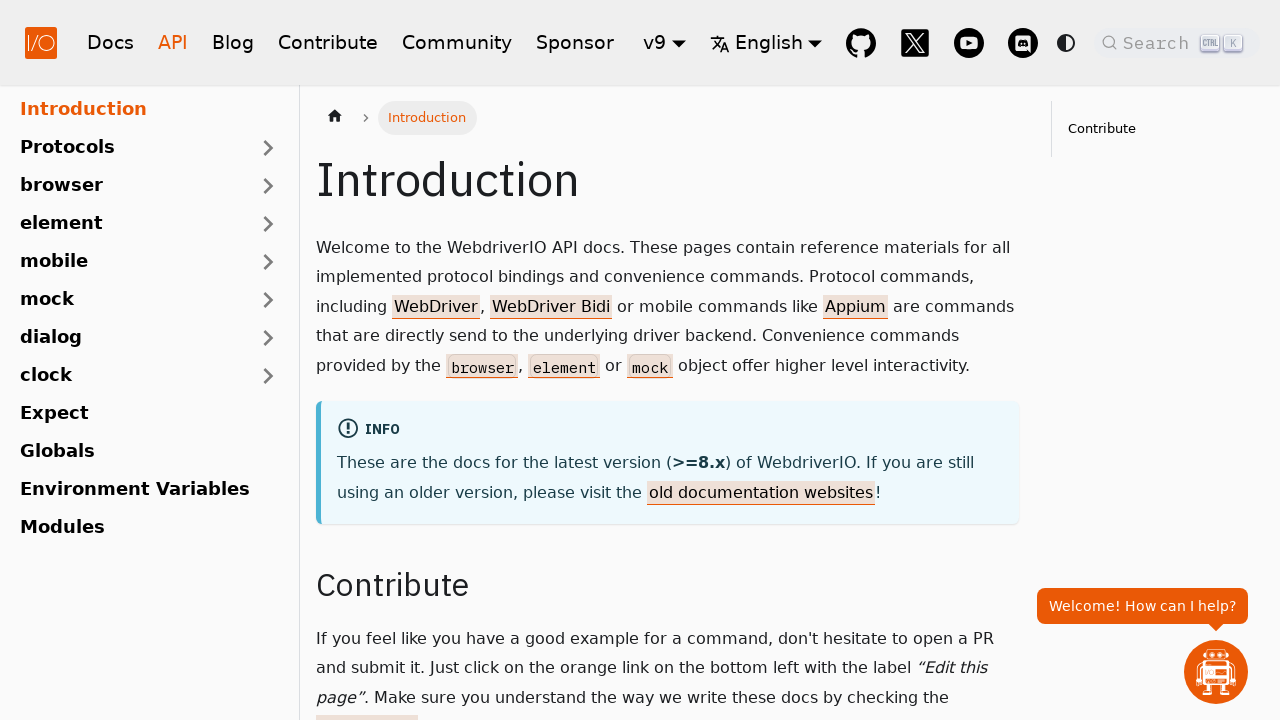

Clicked search button to open search modal at (1177, 42) on button.DocSearch
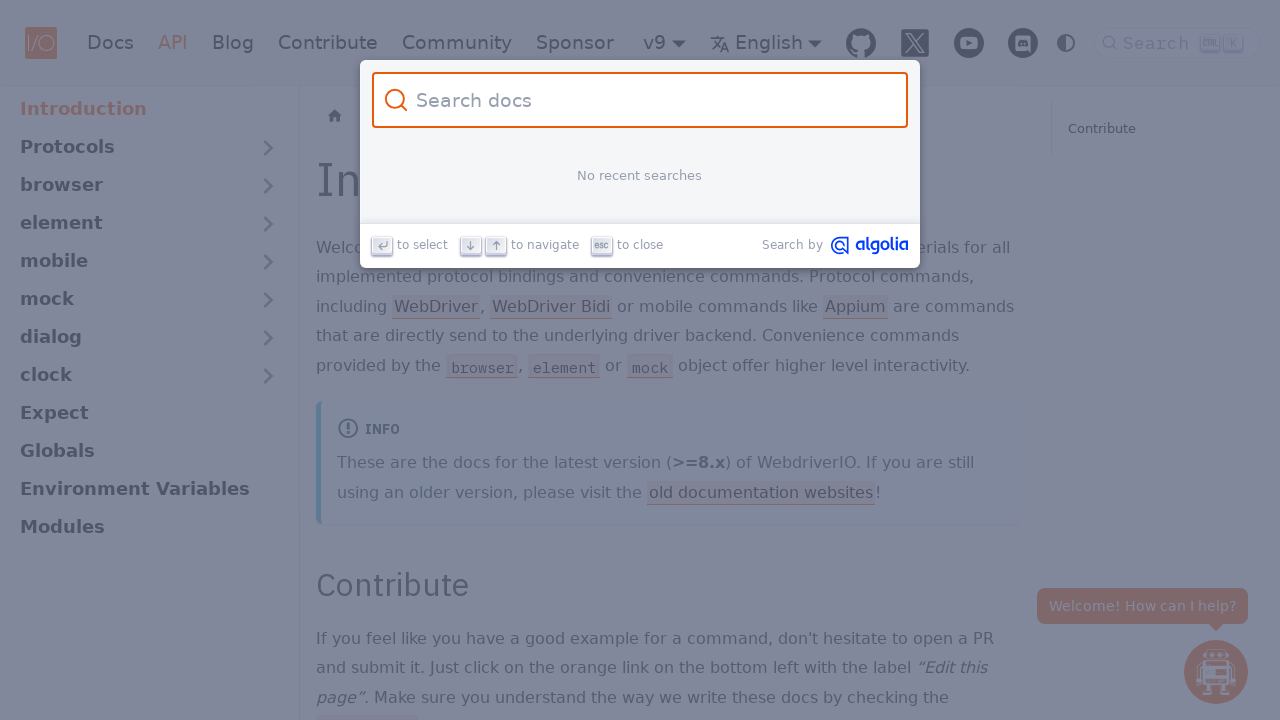

Search input field loaded
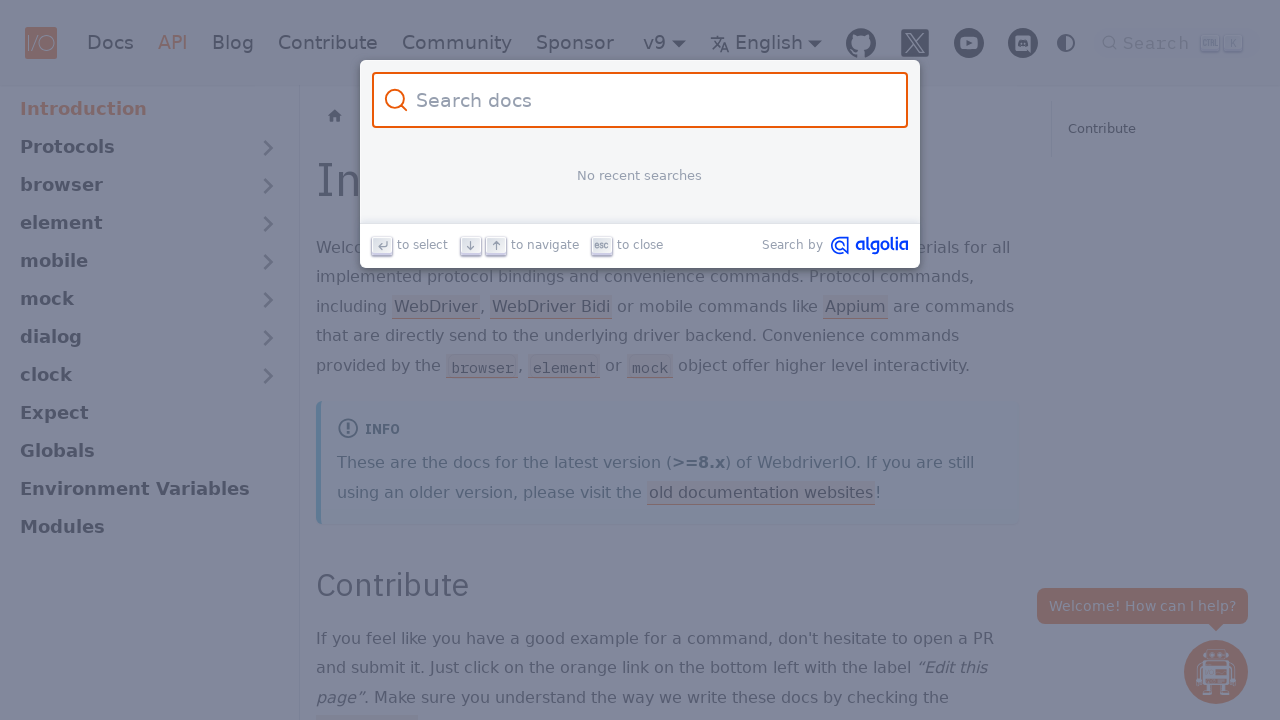

Filled search input with 'allure' on .DocSearch-Input
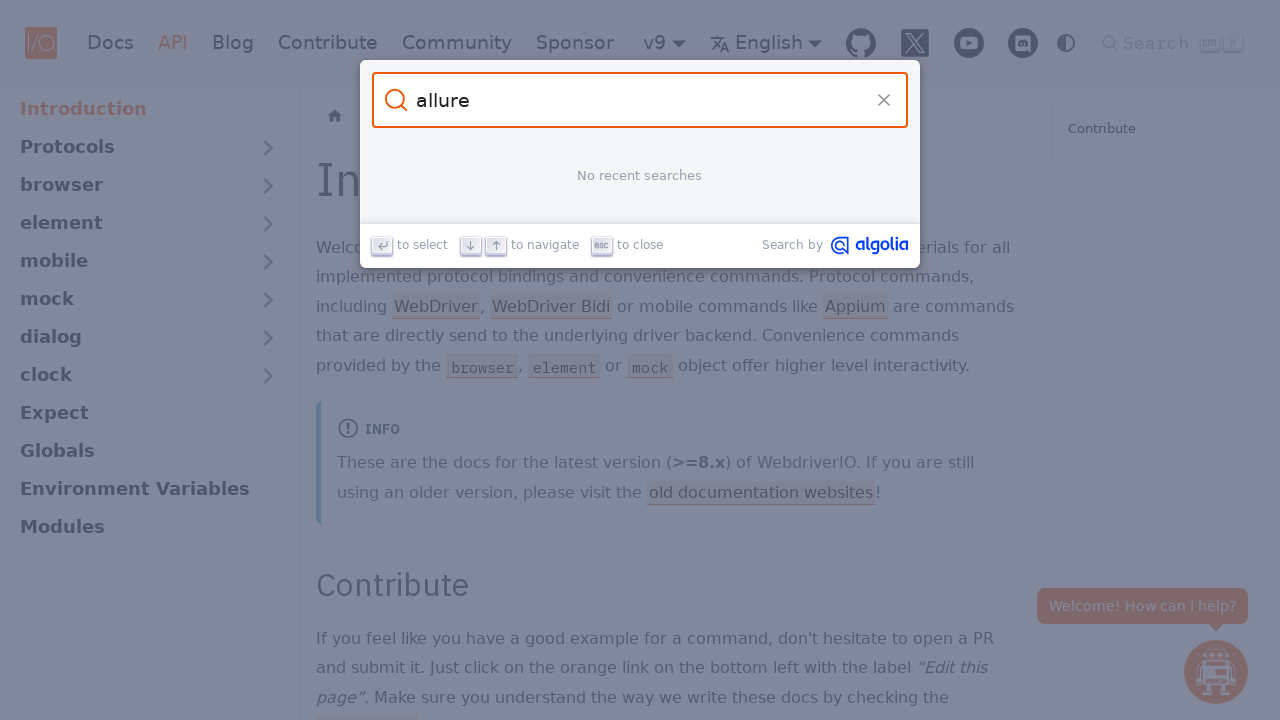

Search results loaded
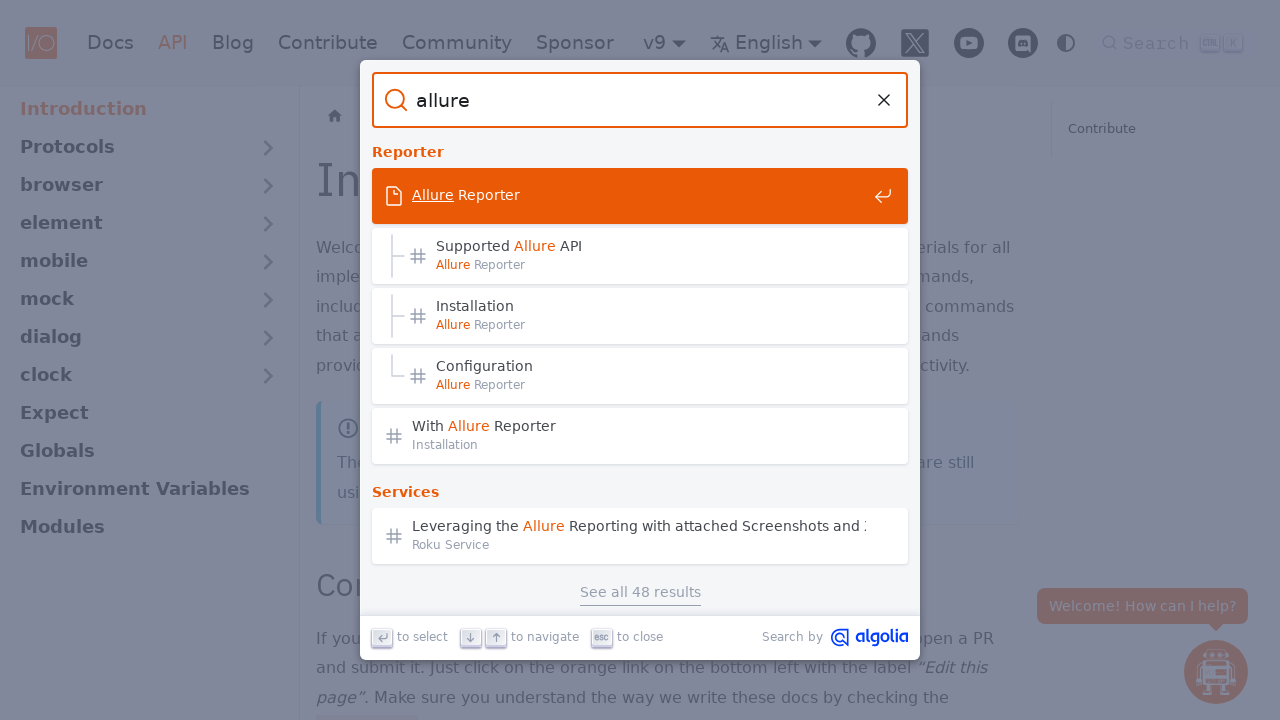

Clicked on Allure Reporter search result at (639, 196) on text=Allure Reporter
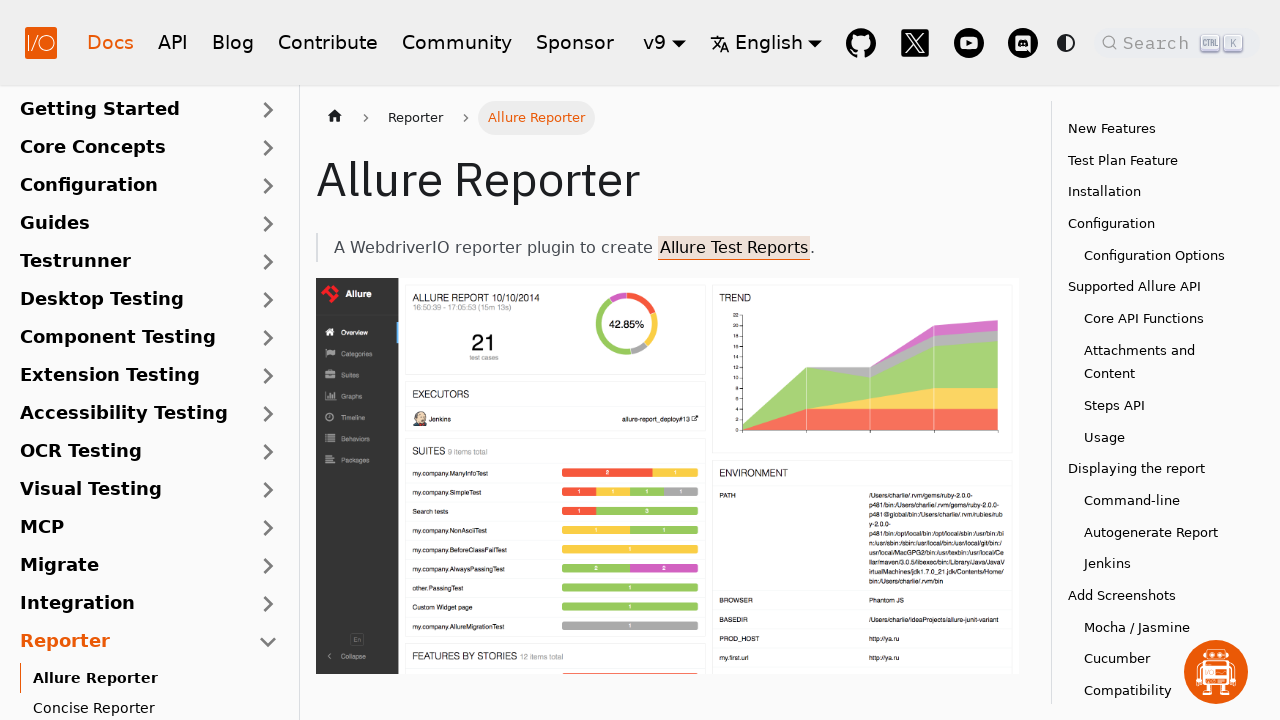

Allure Reporter page loaded successfully
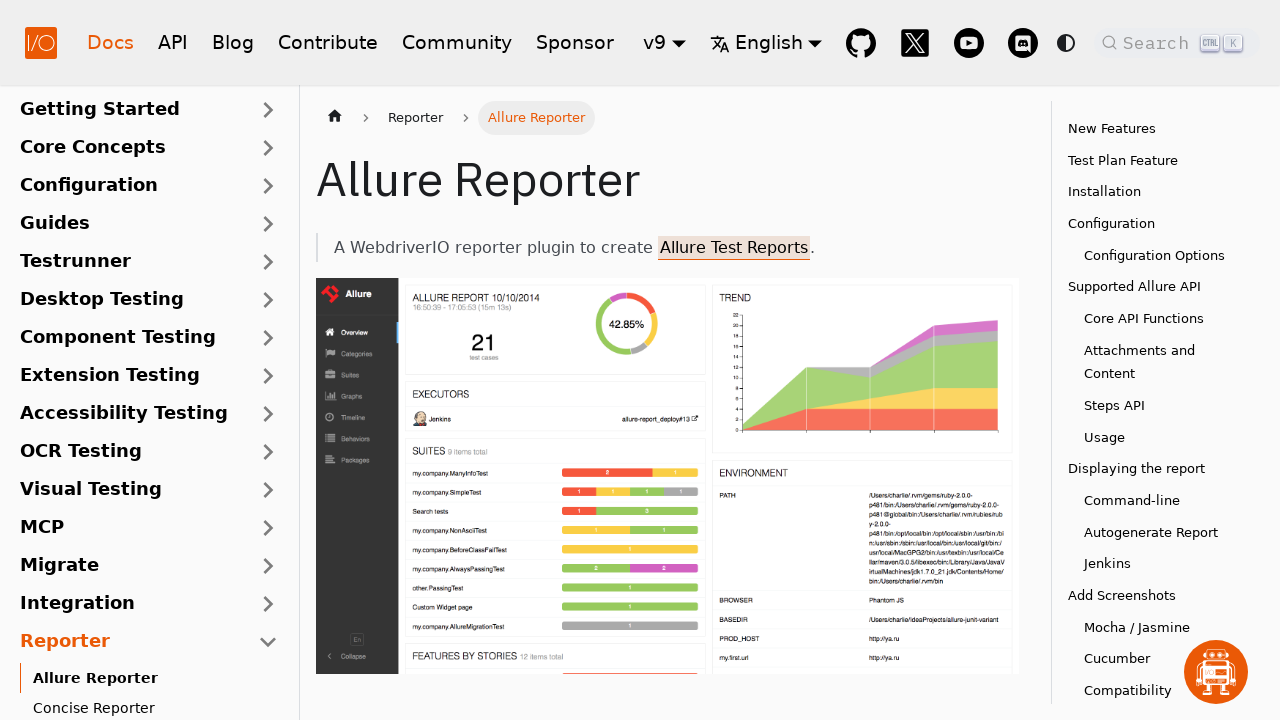

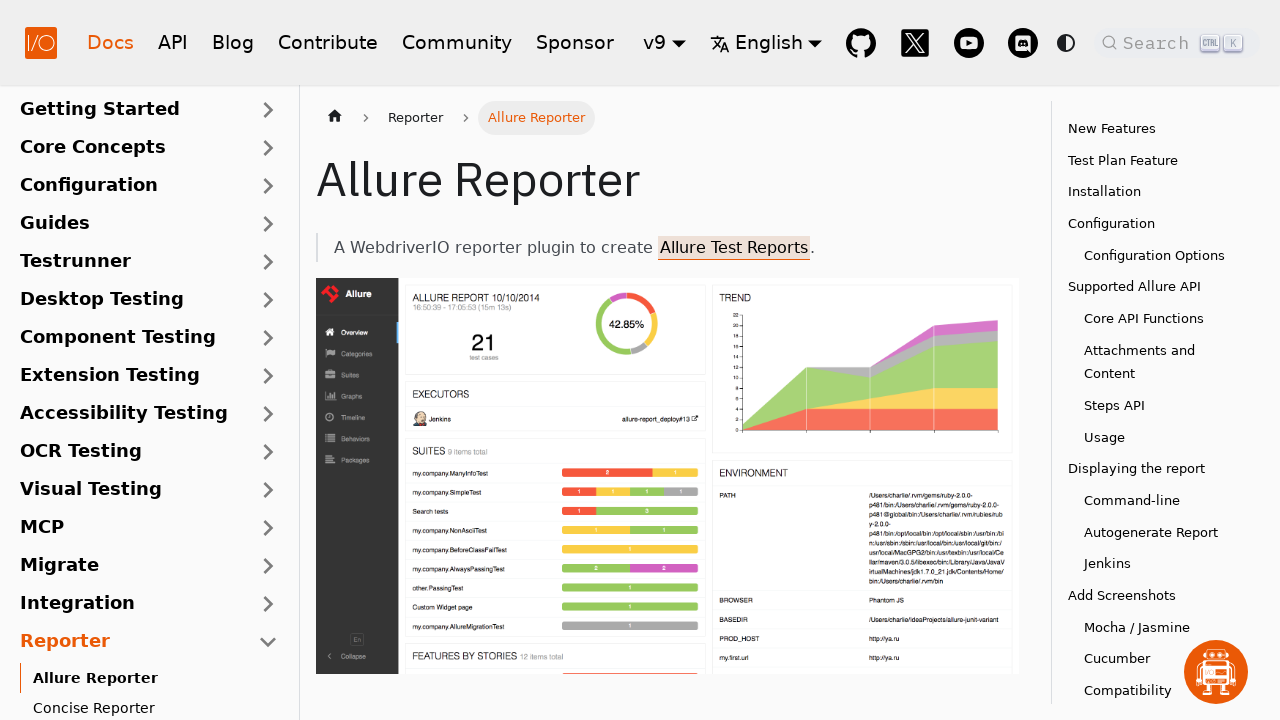